Tests dynamic loading functionality by clicking a start button and verifying that content appears after loading

Starting URL: https://automationfc.github.io/dynamic-loading/

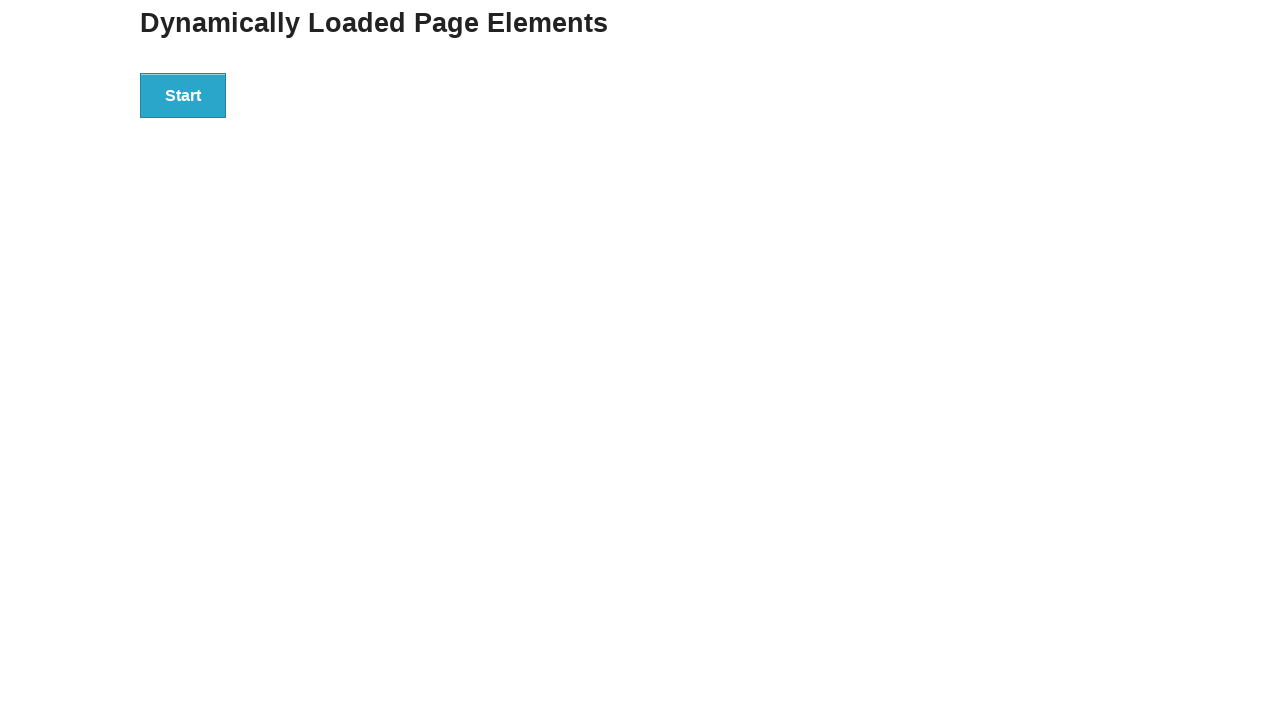

Clicked Start button to trigger dynamic loading at (183, 95) on xpath=//button[text()='Start']
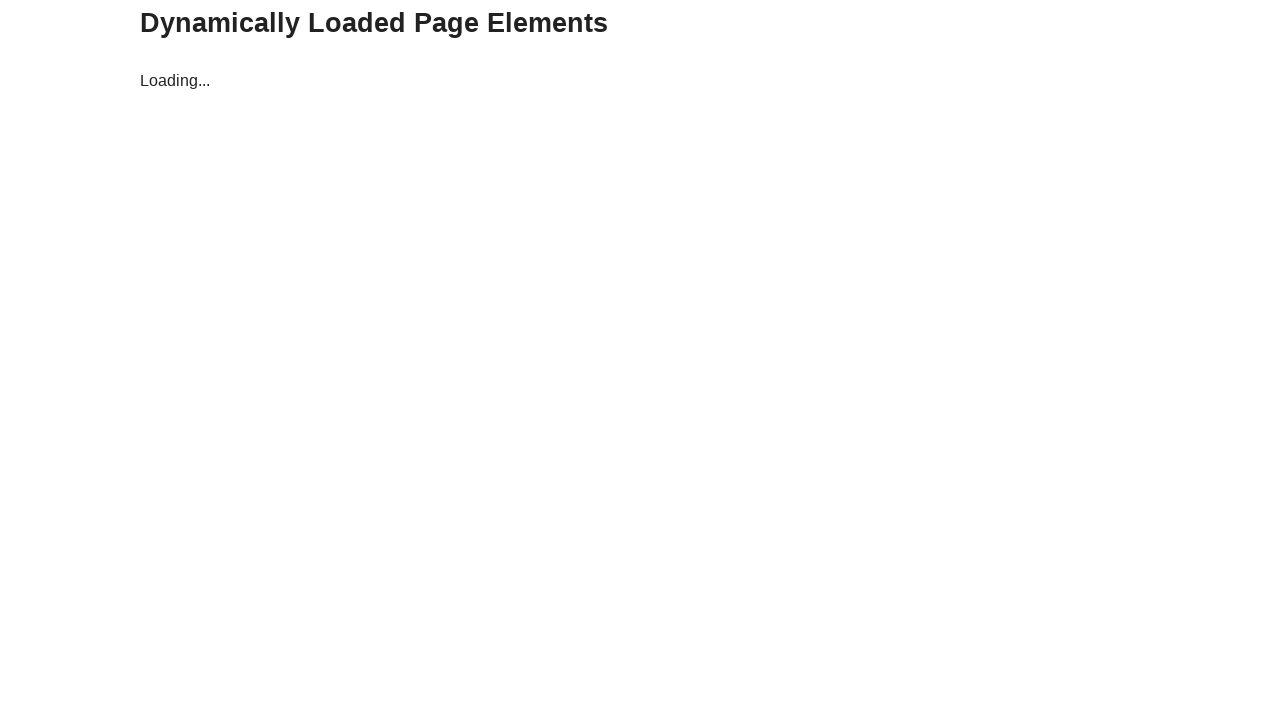

Waited for 'Hello World!' heading to become visible after dynamic loading
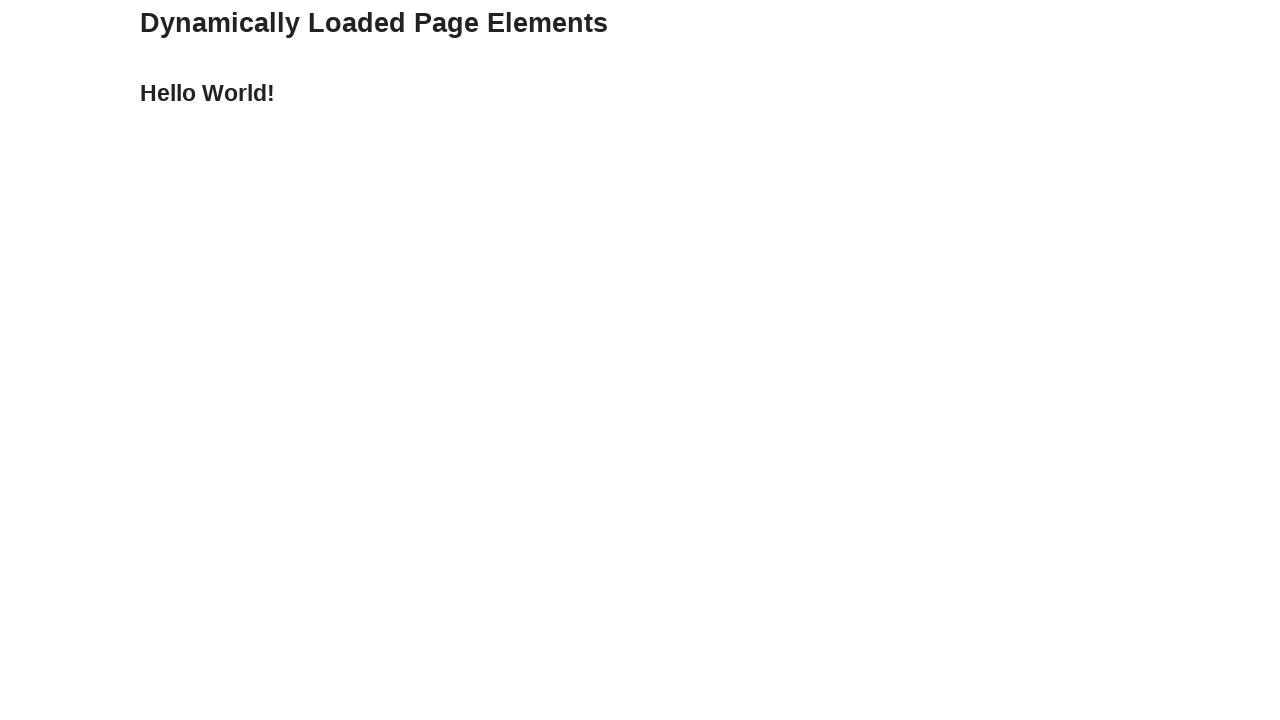

Verified that 'Hello World!' element is visible on the page
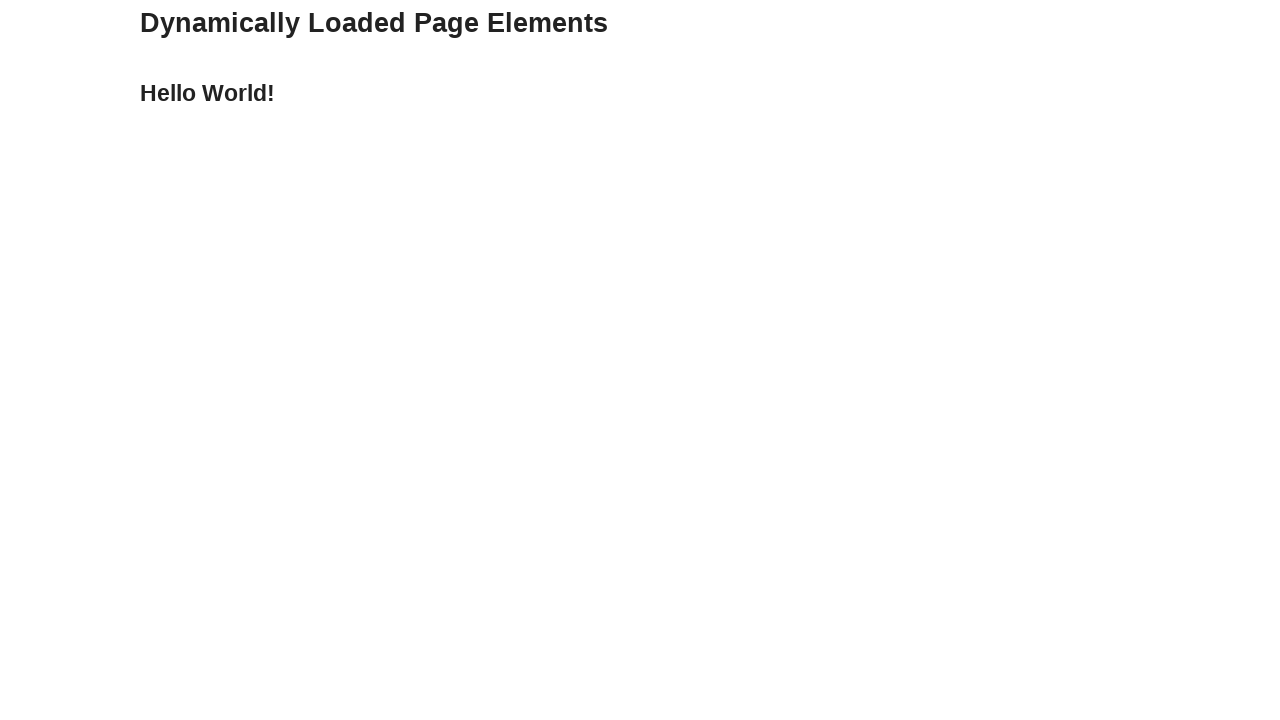

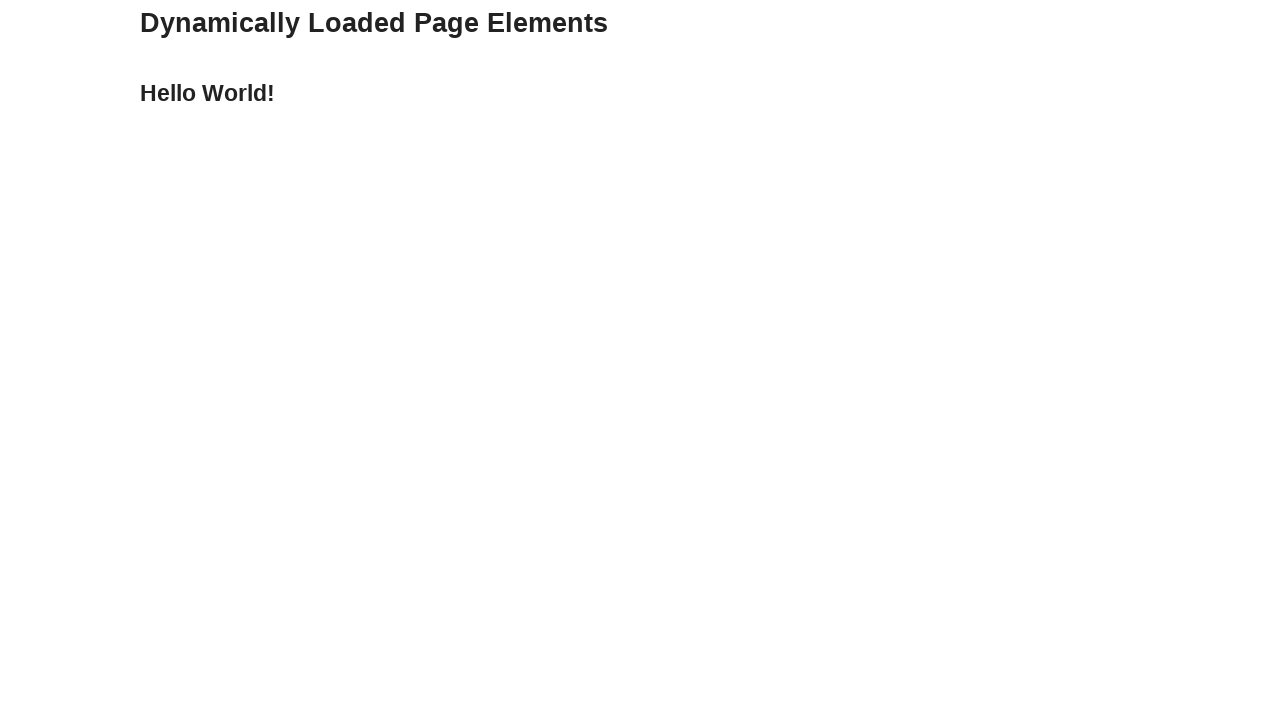